Tests a React date picker calendar component by selecting a specific date (May 8, 1998) through the decade/year/month/day navigation and verifies the selected date is correctly displayed in the input fields.

Starting URL: https://rahulshettyacademy.com/seleniumPractise/#/offers

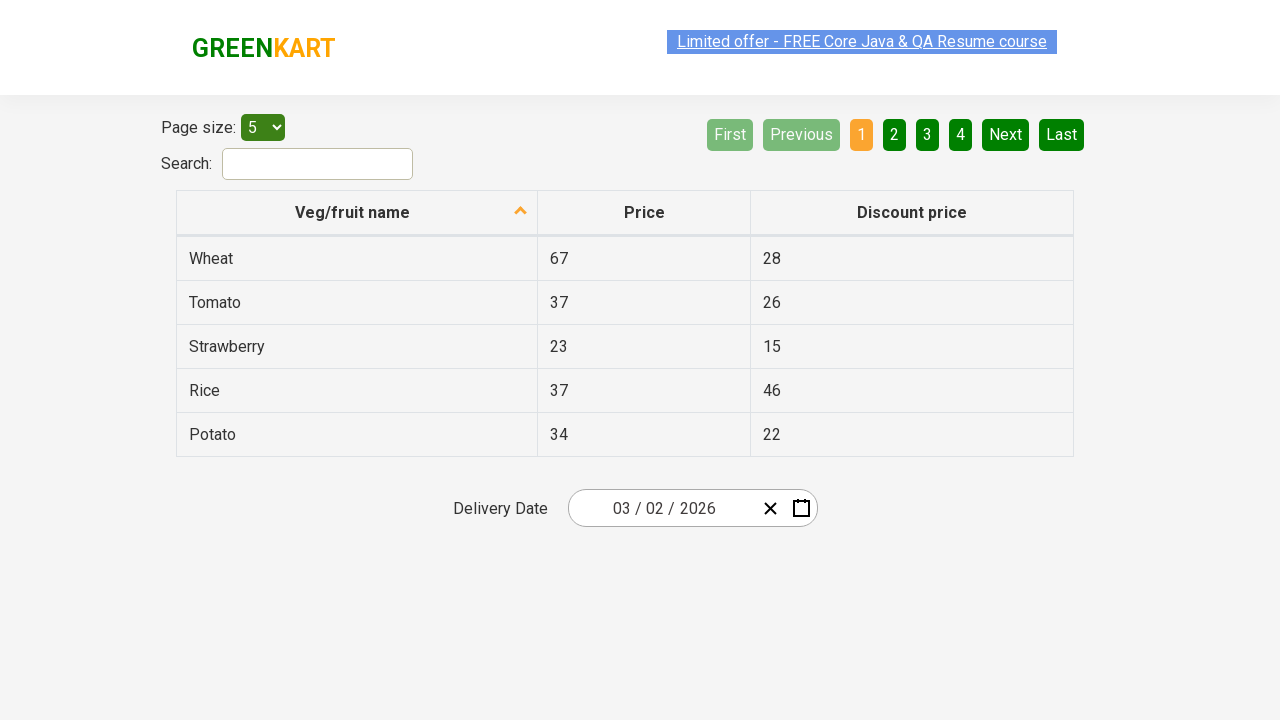

Clicked on year input to open calendar picker at (698, 508) on input.react-date-picker__inputGroup__input.react-date-picker__inputGroup__year
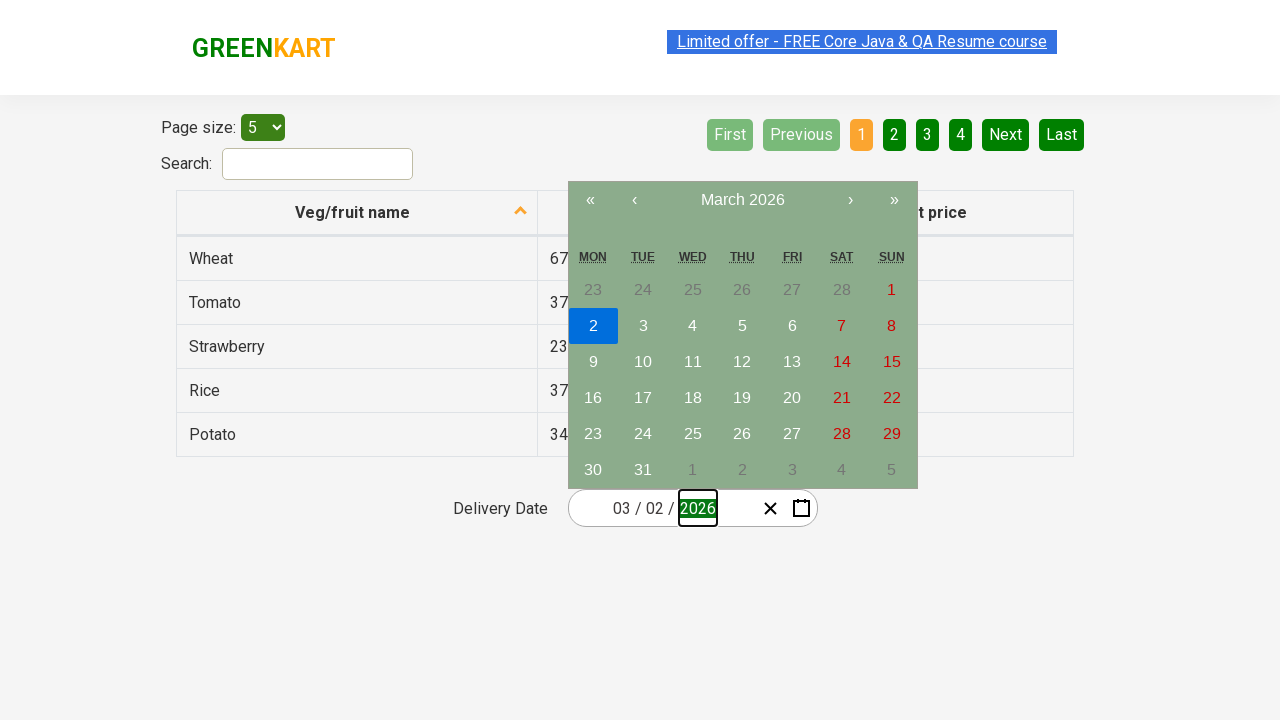

Clicked navigation label to move to year view at (742, 200) on .react-calendar__navigation__label
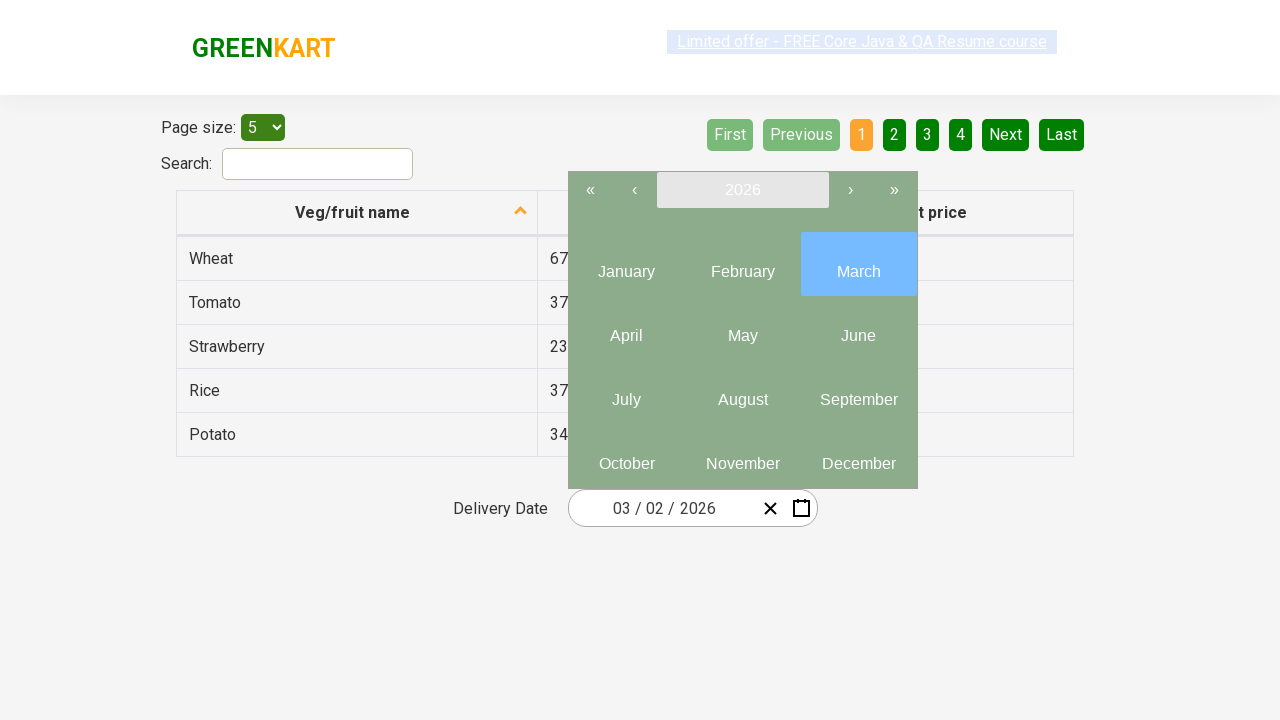

Clicked navigation label to move to decade view at (742, 190) on .react-calendar__navigation__label
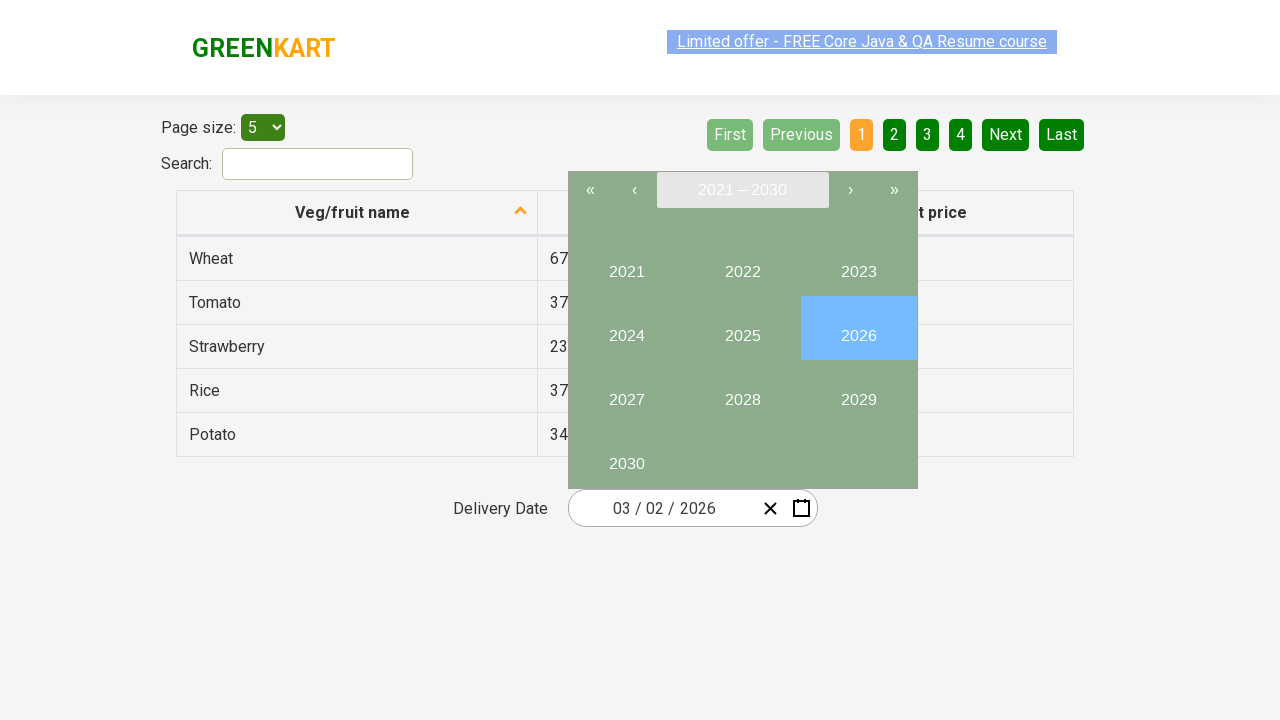

Clicked previous decade button (looking for year 1998) at (634, 190) on .react-calendar__navigation__prev-button
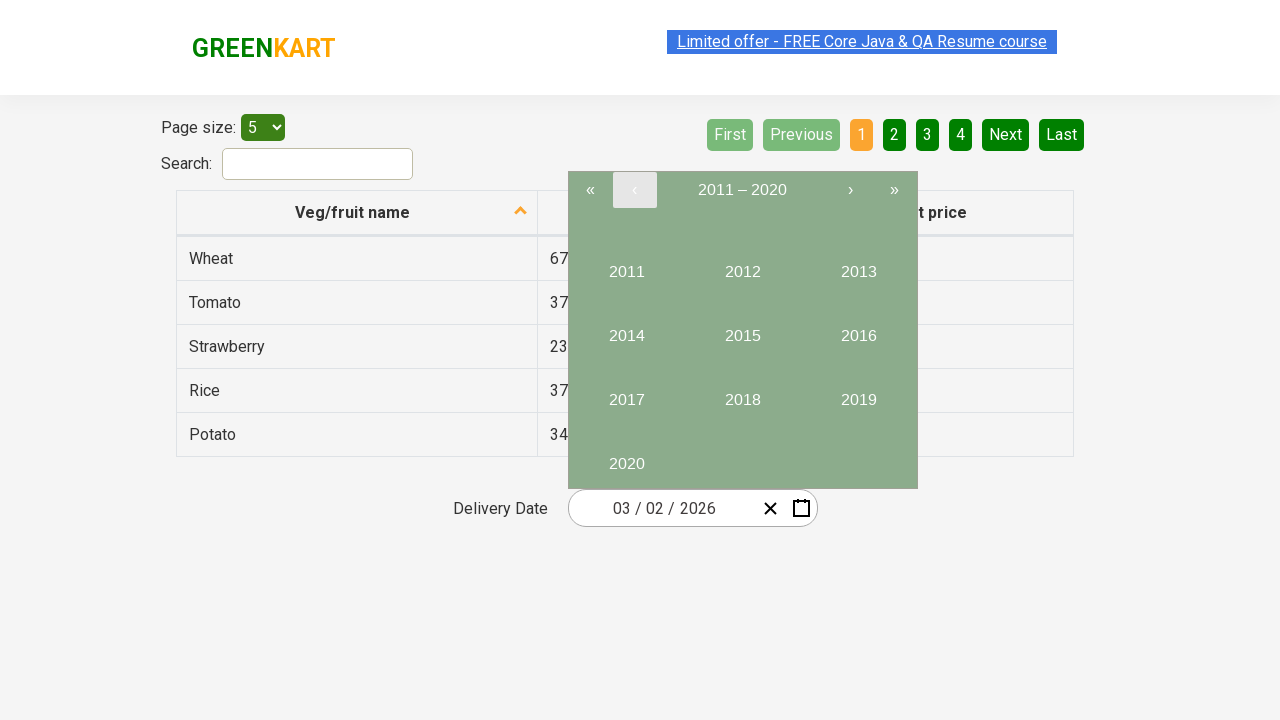

Clicked previous decade button (looking for year 1998) at (634, 190) on .react-calendar__navigation__prev-button
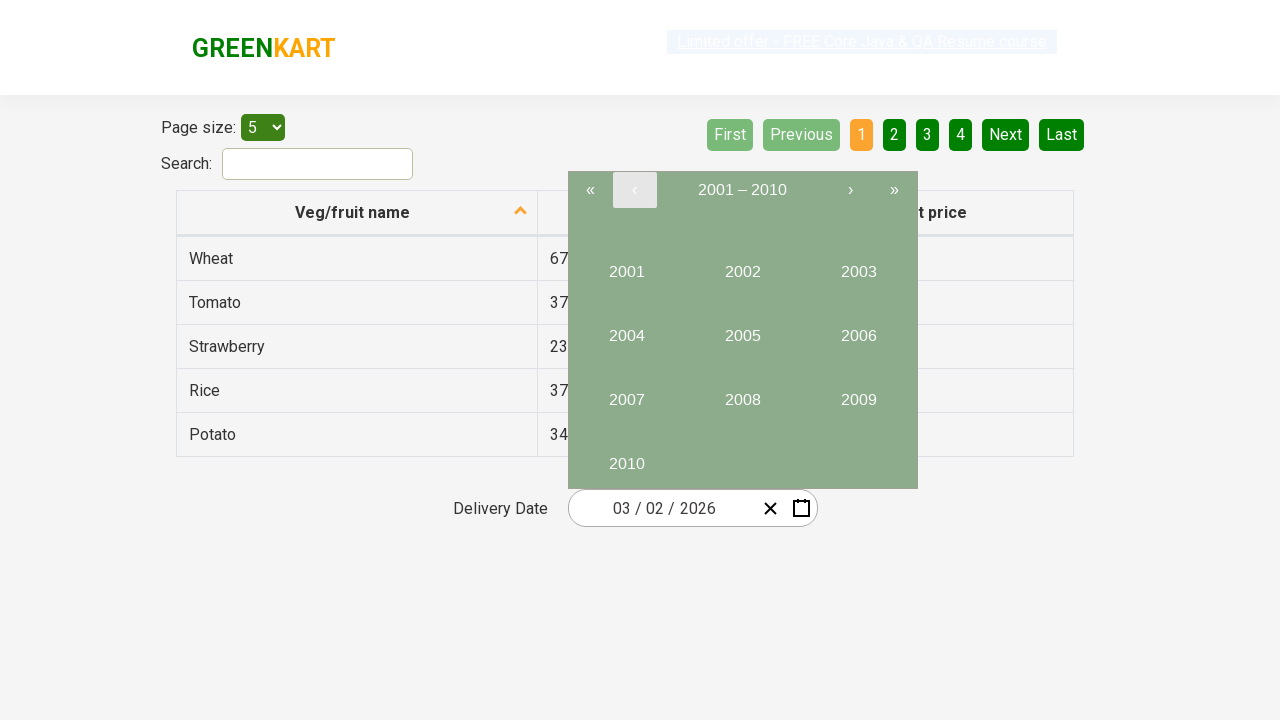

Clicked previous decade button (looking for year 1998) at (634, 190) on .react-calendar__navigation__prev-button
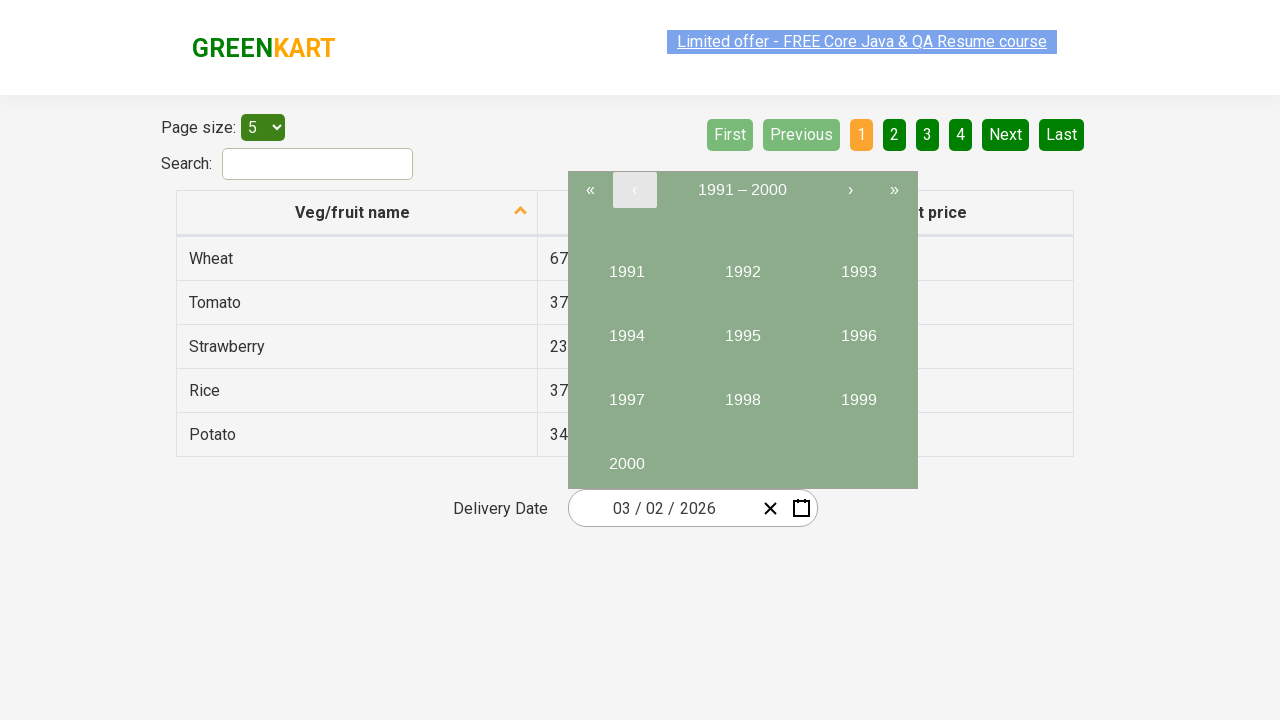

Selected year 1998 from decade view at (742, 392) on .react-calendar__decade-view__years button >> nth=7
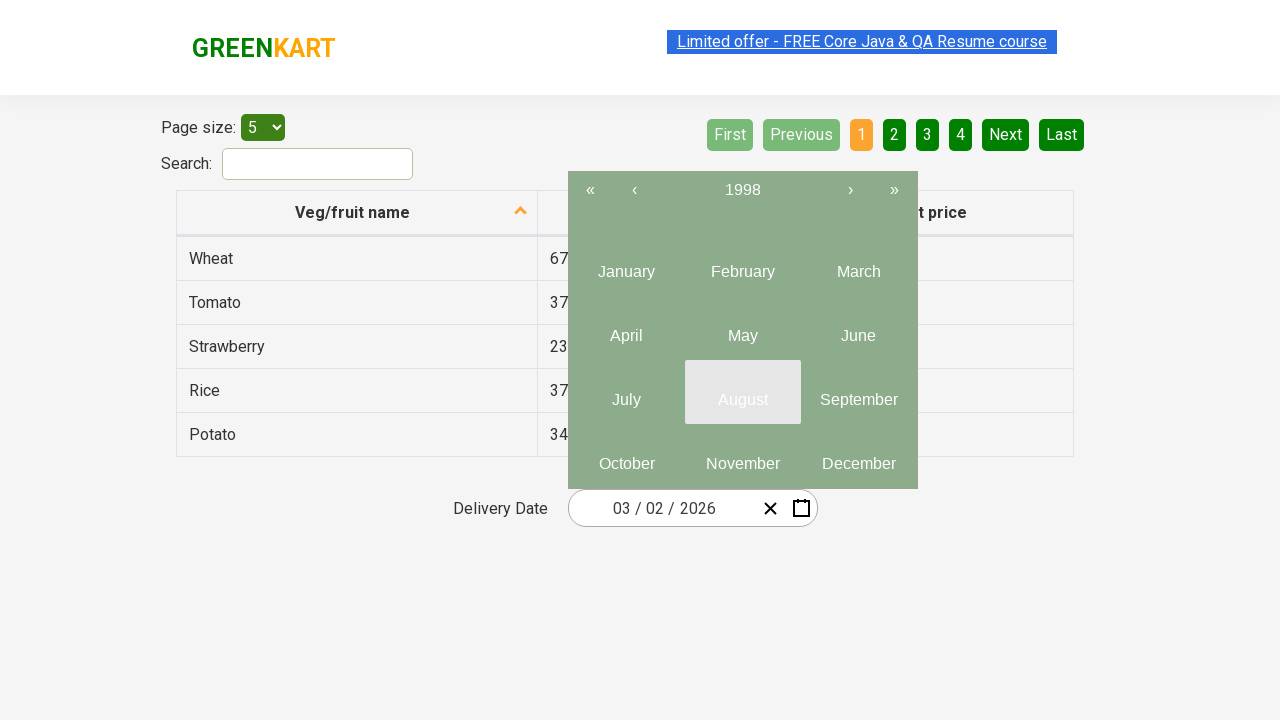

Selected month 5 (May) from year view at (742, 336) on .react-calendar__year-view__months button abbr >> nth=4
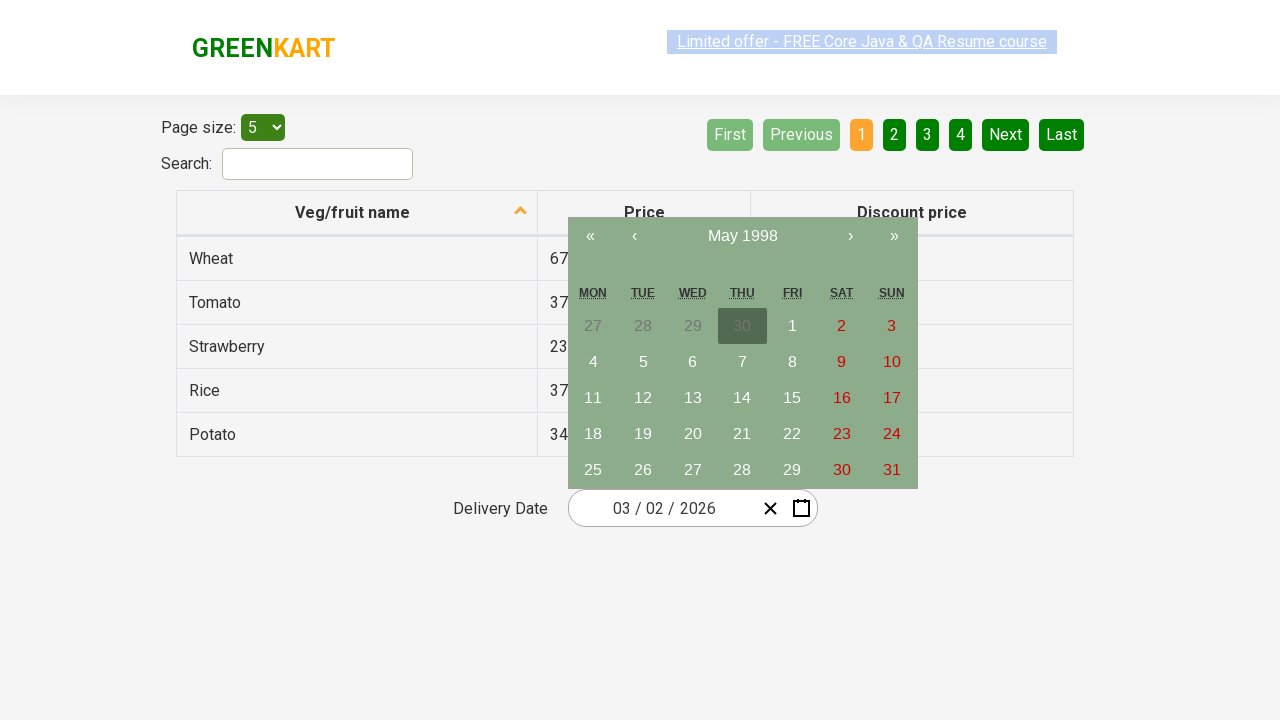

Selected day 8 from month view at (792, 362) on .react-calendar__month-view__days button abbr >> nth=11
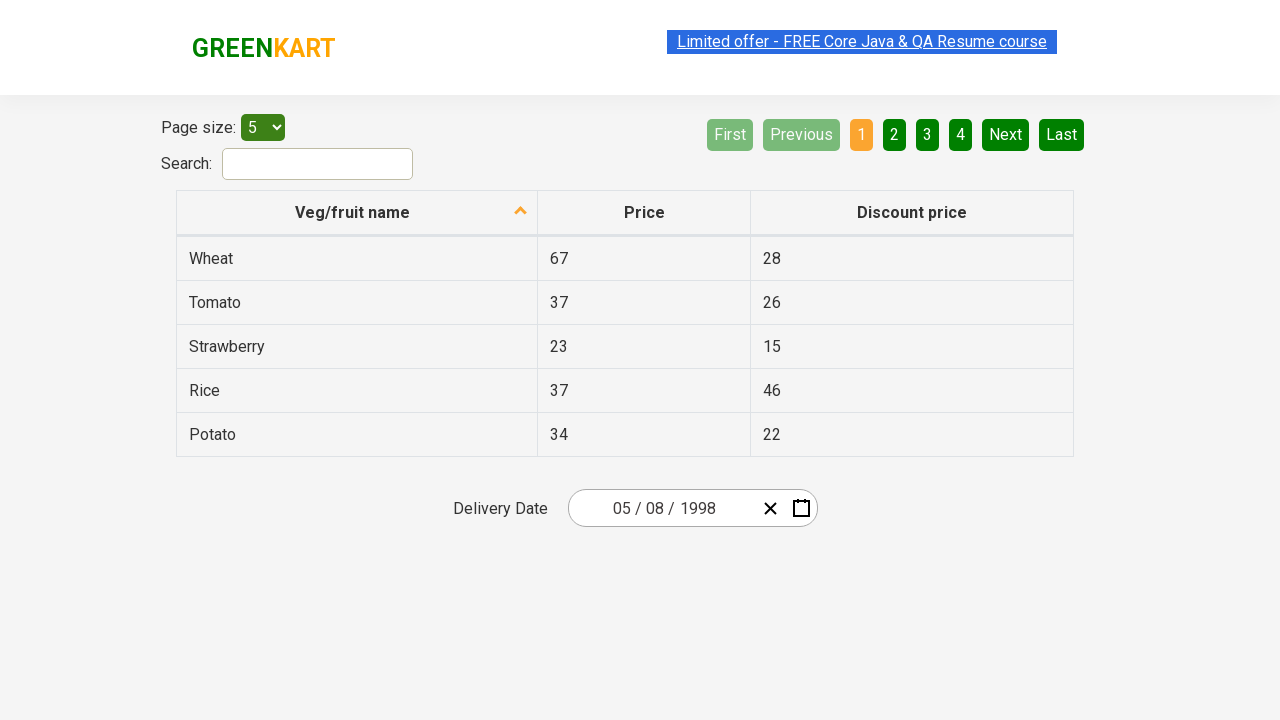

Waited 500ms for UI update after date selection
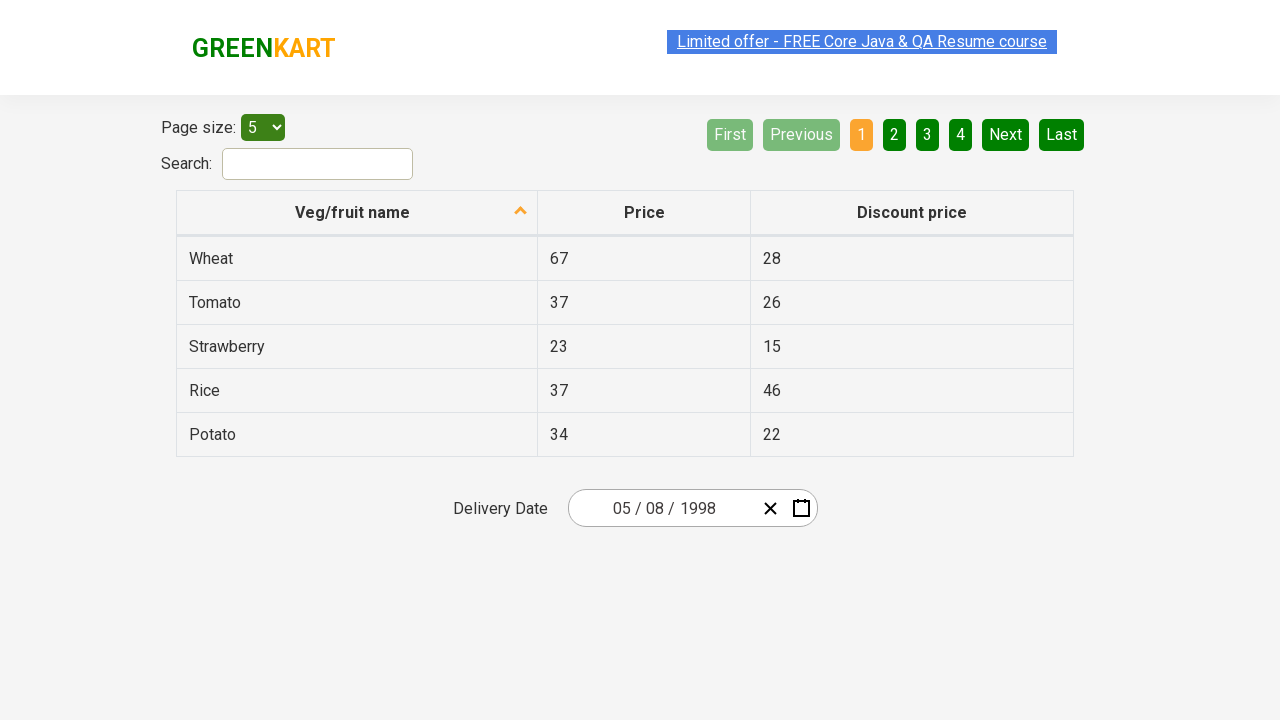

Verified month field contains '5'
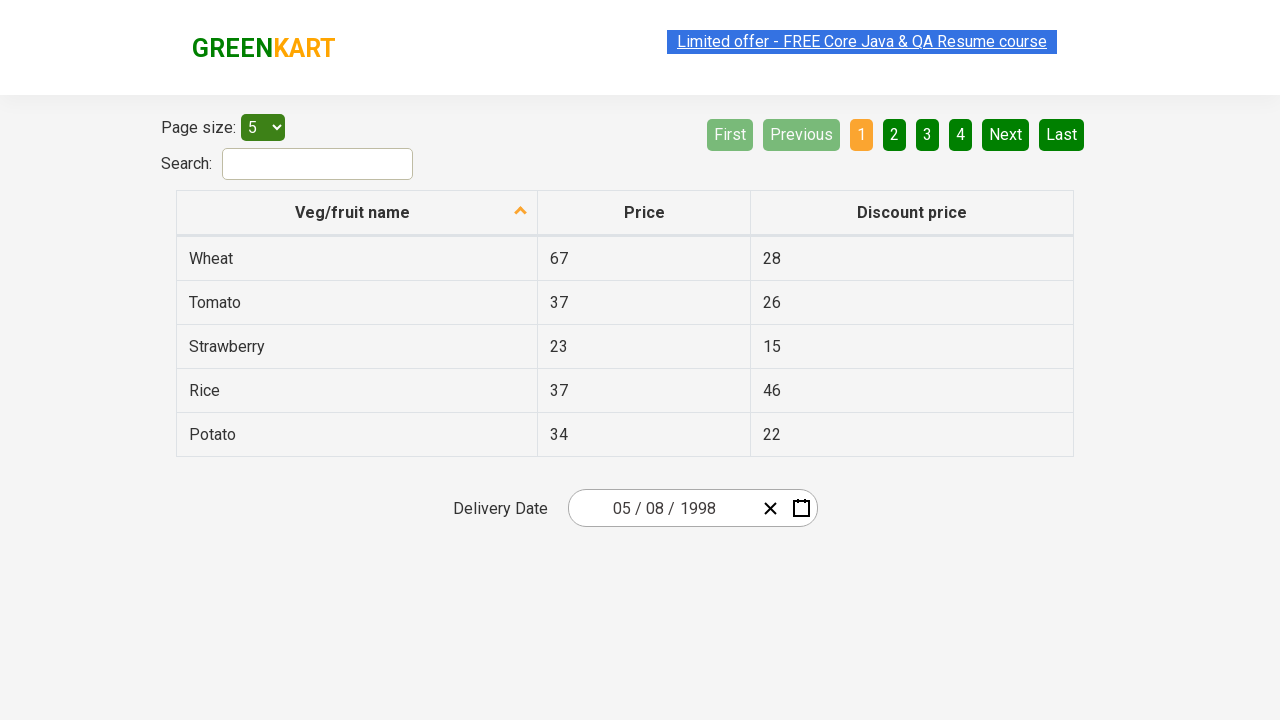

Verified day field contains '8'
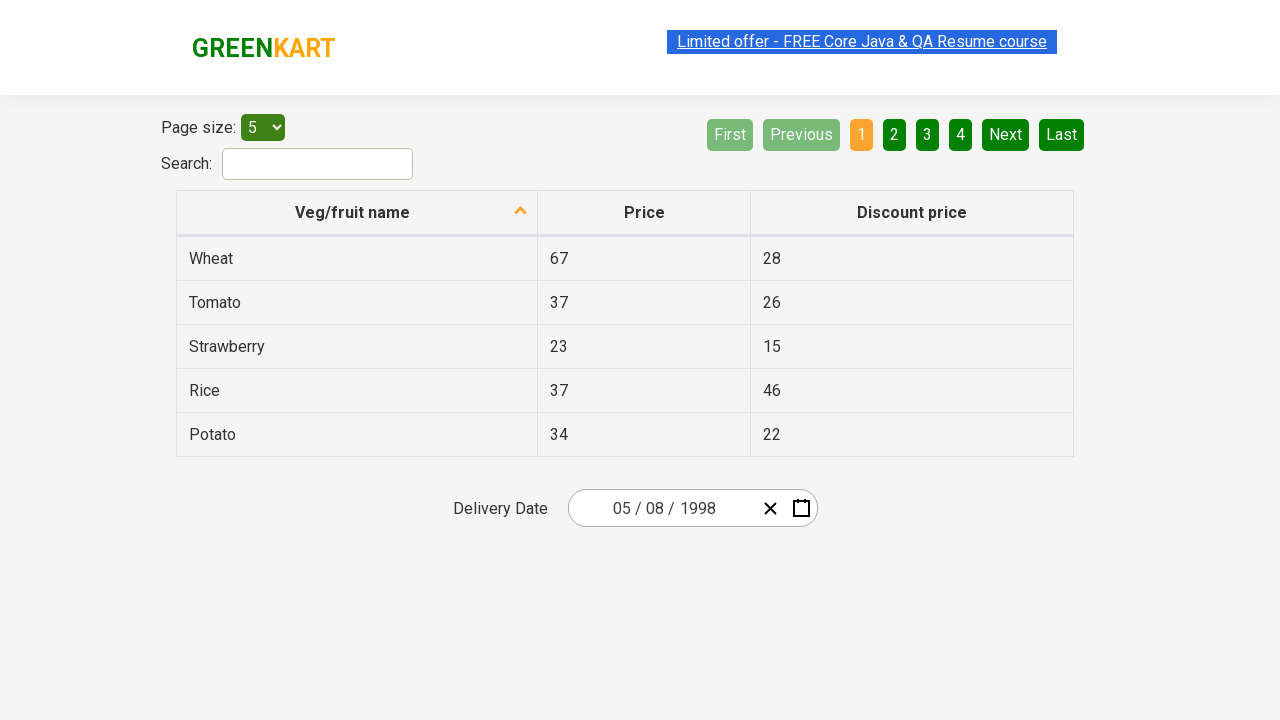

Verified year field contains '1998' - Calendar test passed
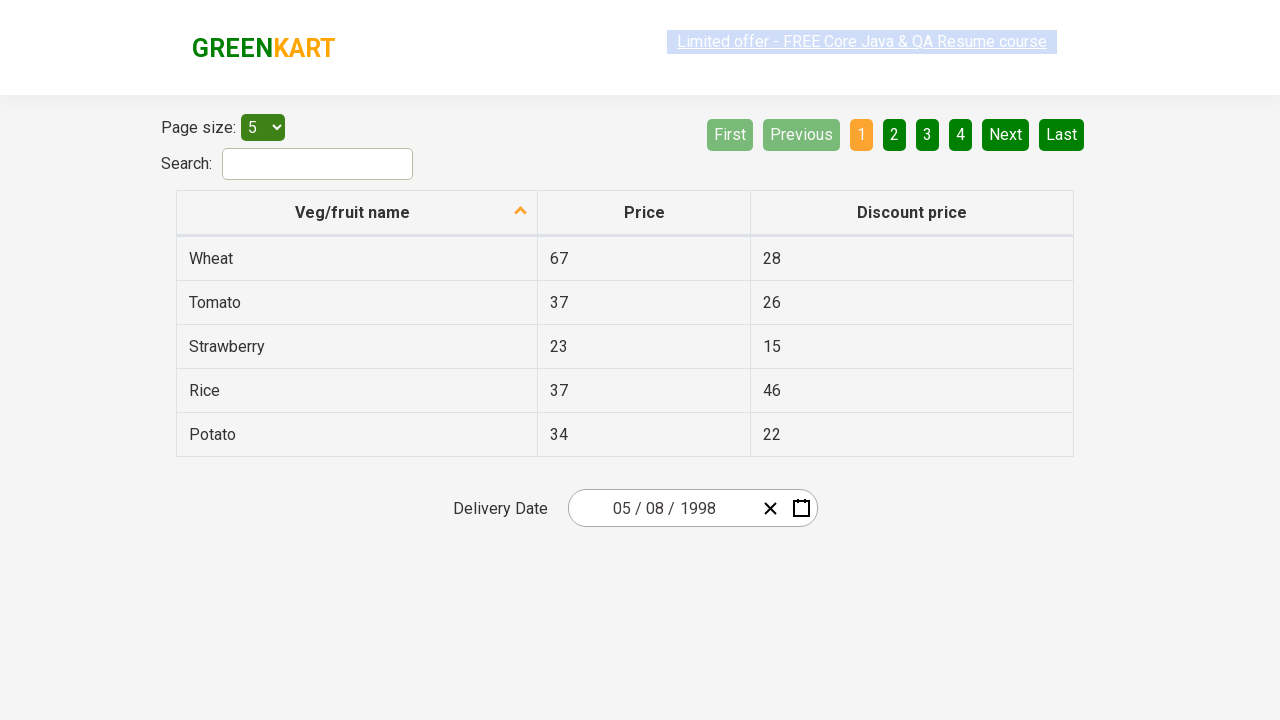

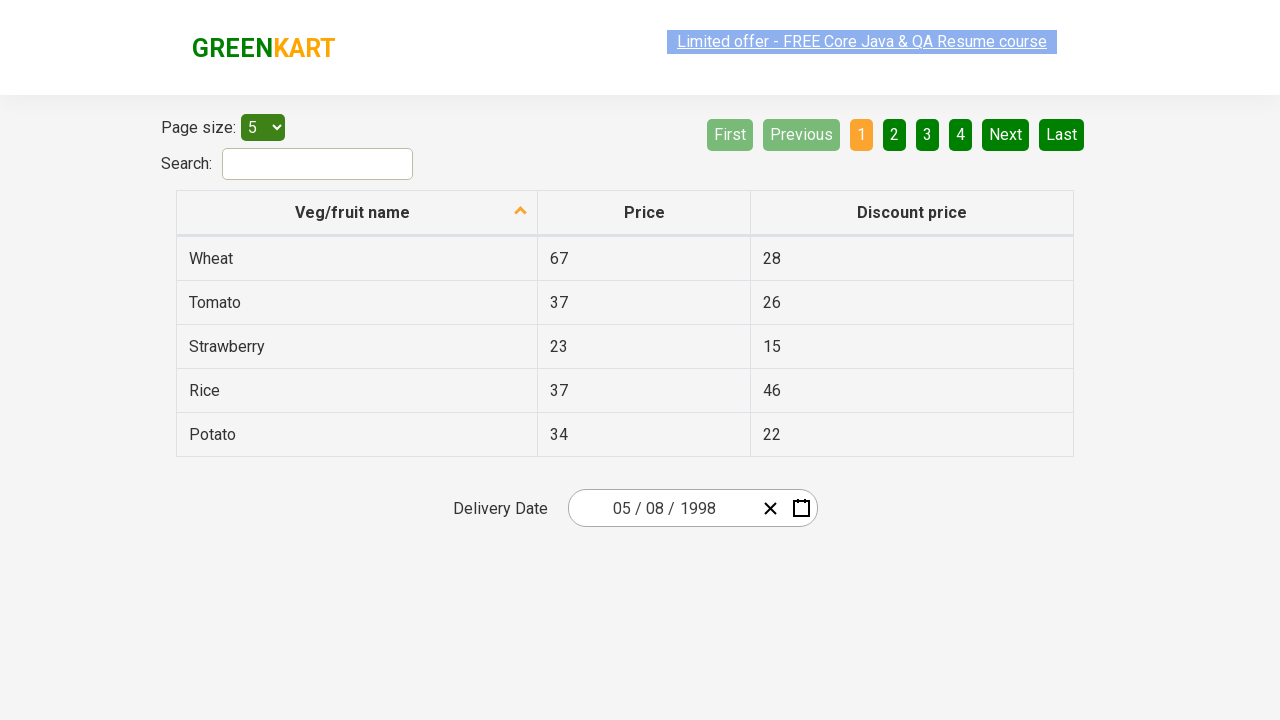